Tests the "New Tab" button on DemoQA browser windows page by clicking it and verifying a new tab opens with expected content

Starting URL: https://demoqa.com/browser-windows

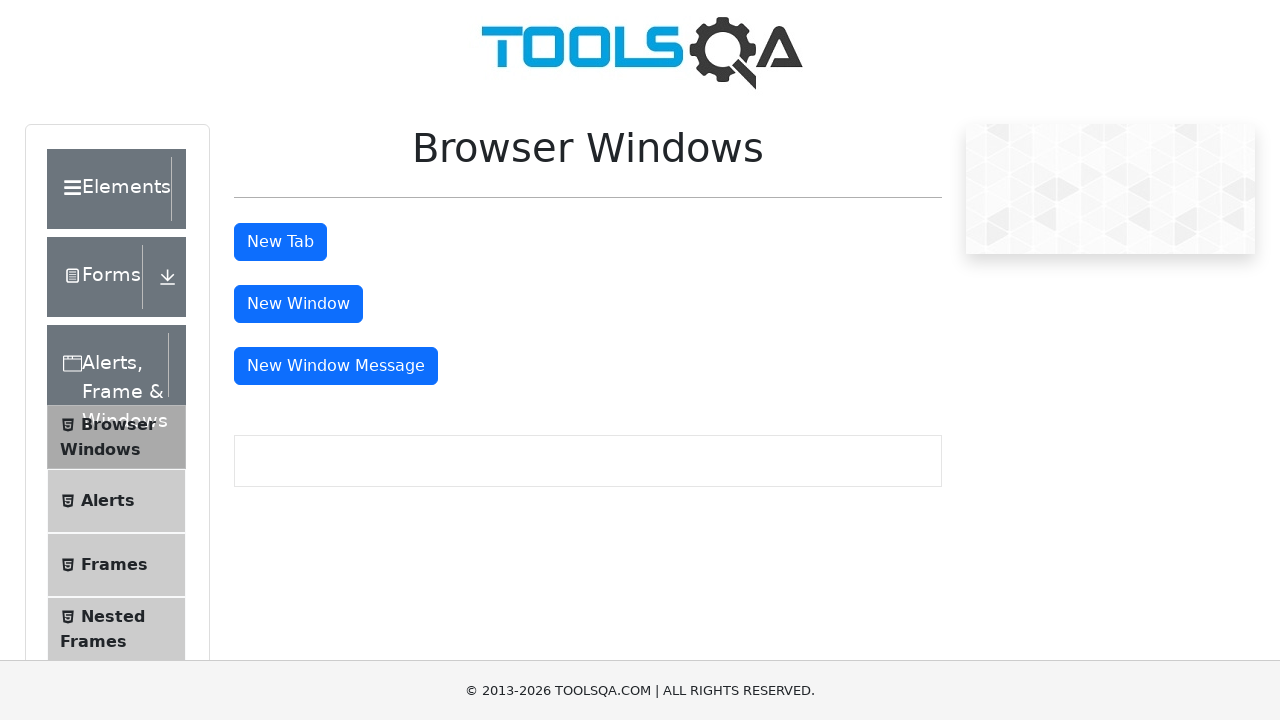

Clicked 'New Tab' button at (280, 242) on button#tabButton
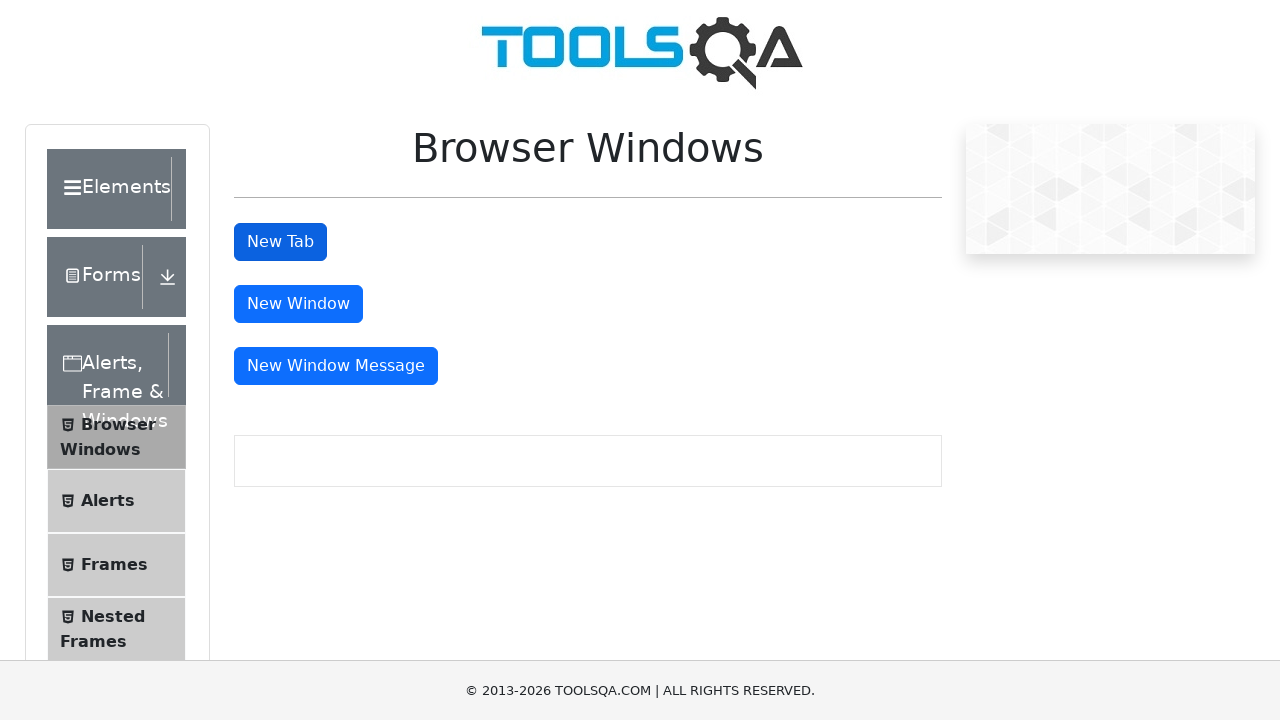

Clicked 'New Tab' button and new tab opened at (280, 242) on button#tabButton
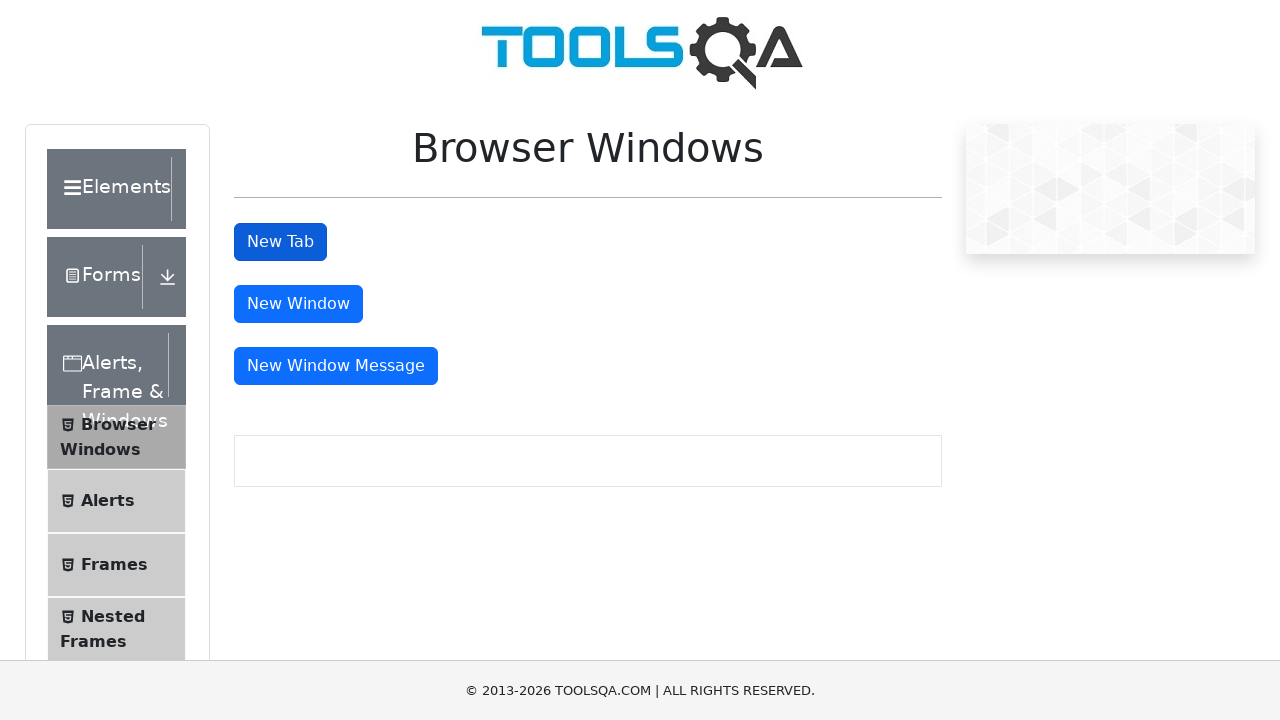

Switched to new tab
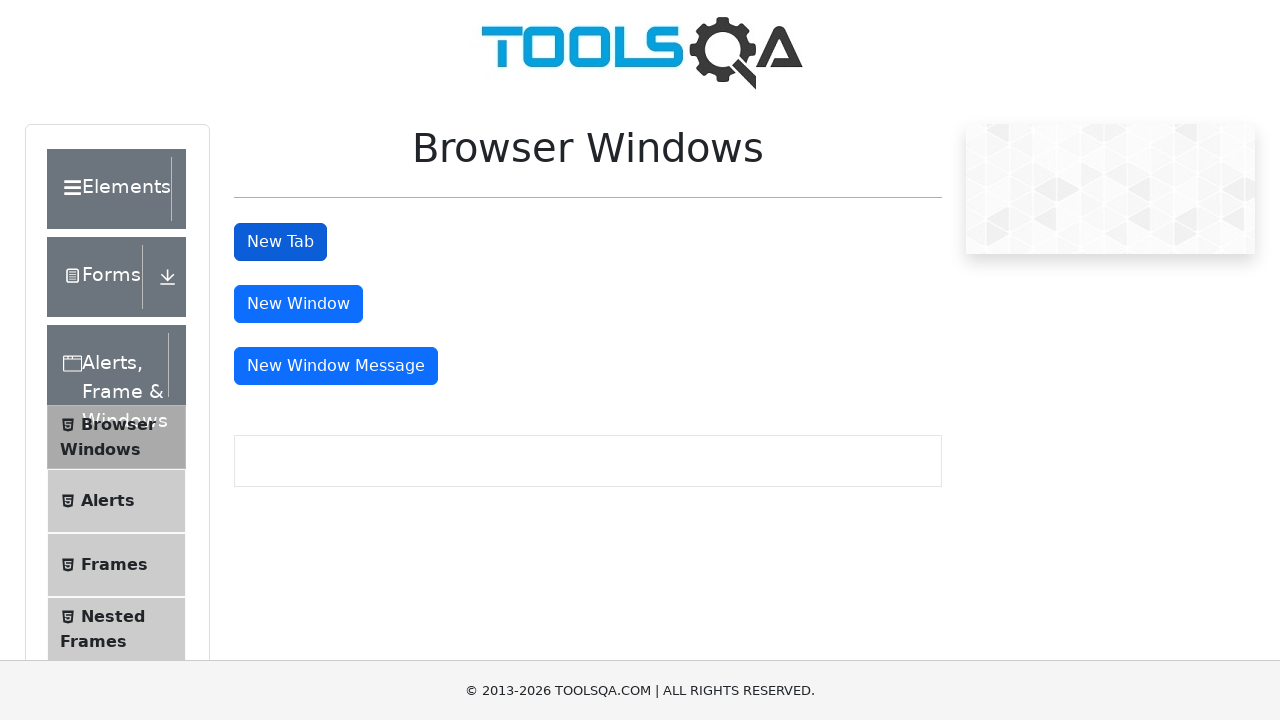

New tab page loaded (domcontentloaded state)
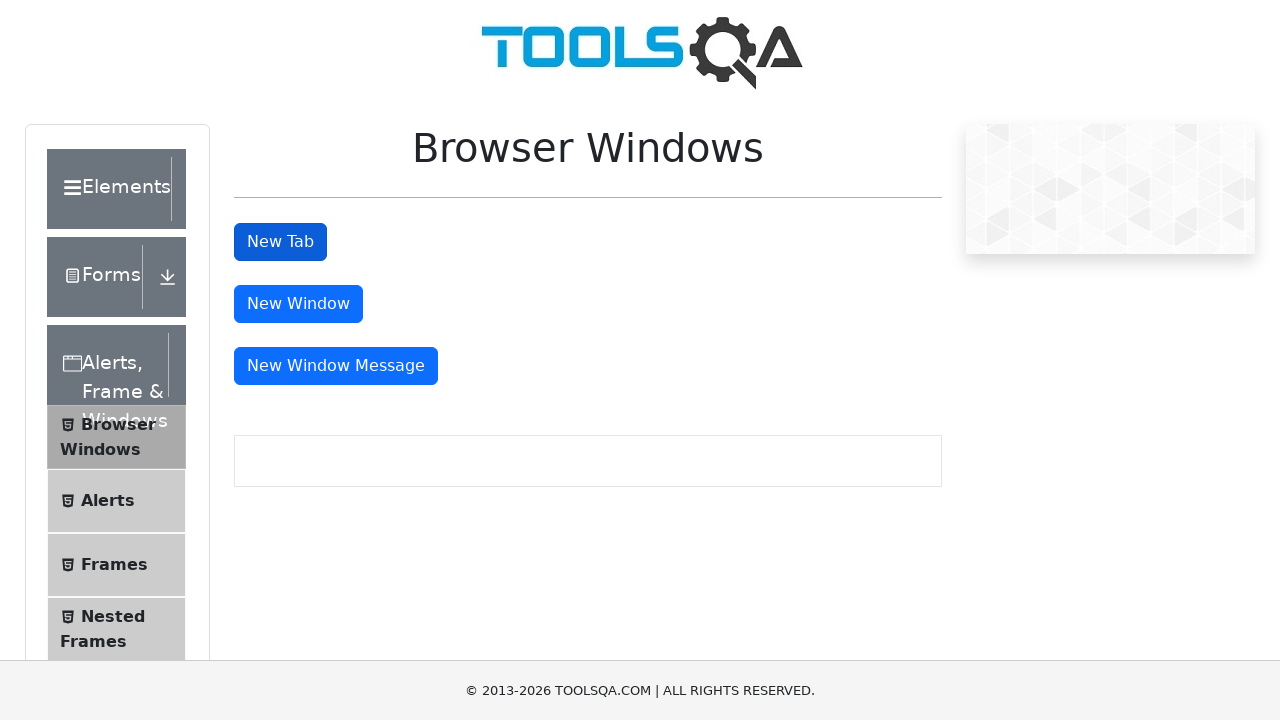

Verified new tab contains expected heading element
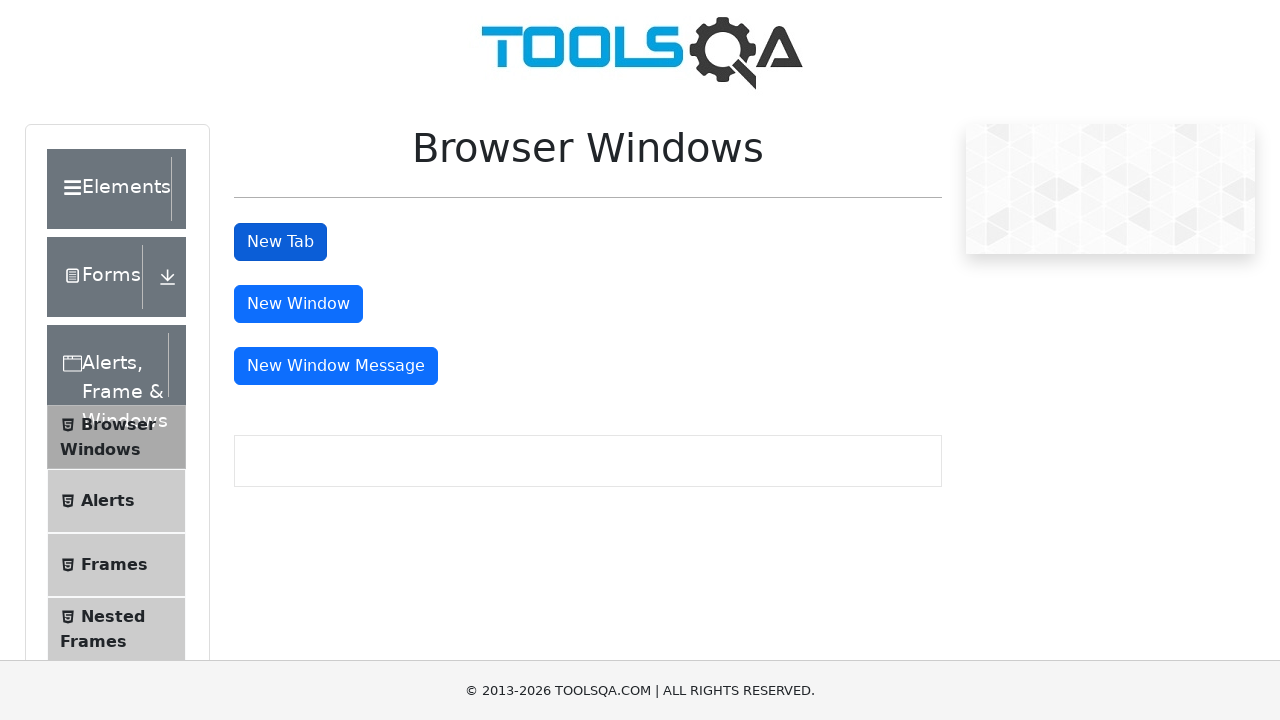

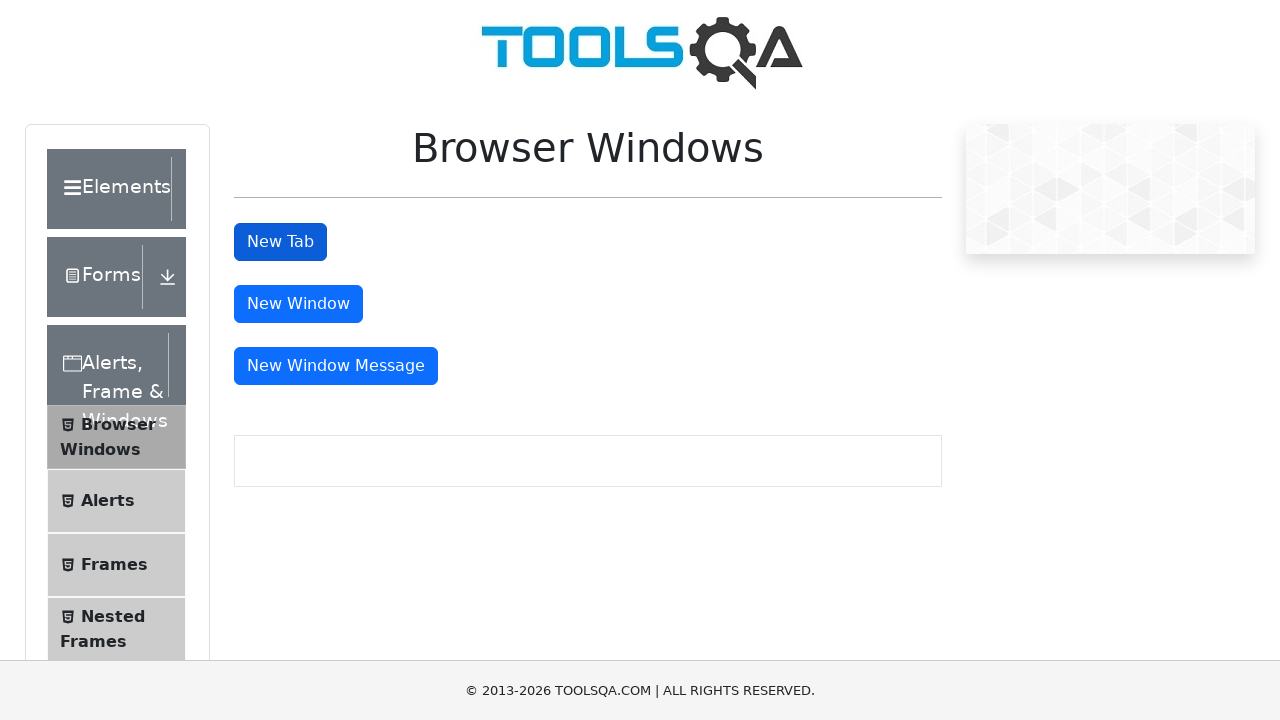